Tests JavaScript prompt dialog by clicking a button, entering text into the prompt, and accepting it

Starting URL: http://the-internet.herokuapp.com/javascript_alerts

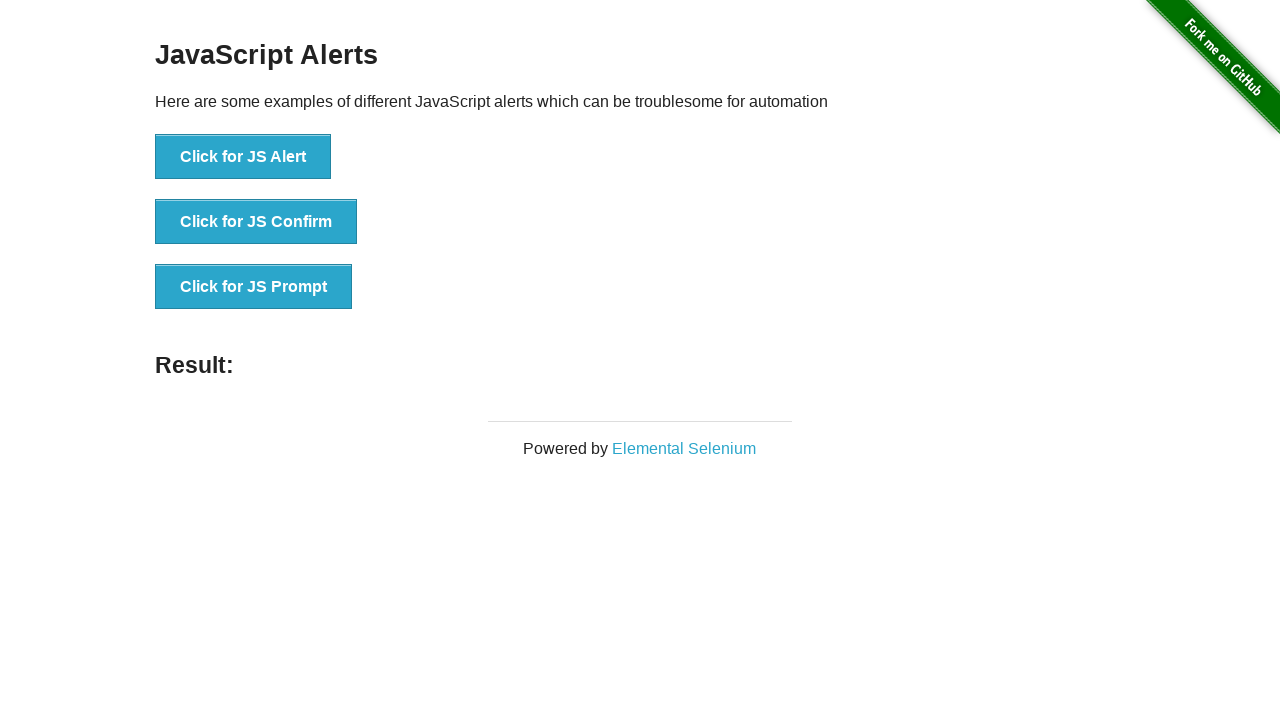

Set up dialog handler to accept prompt with text 'Everything is OK!'
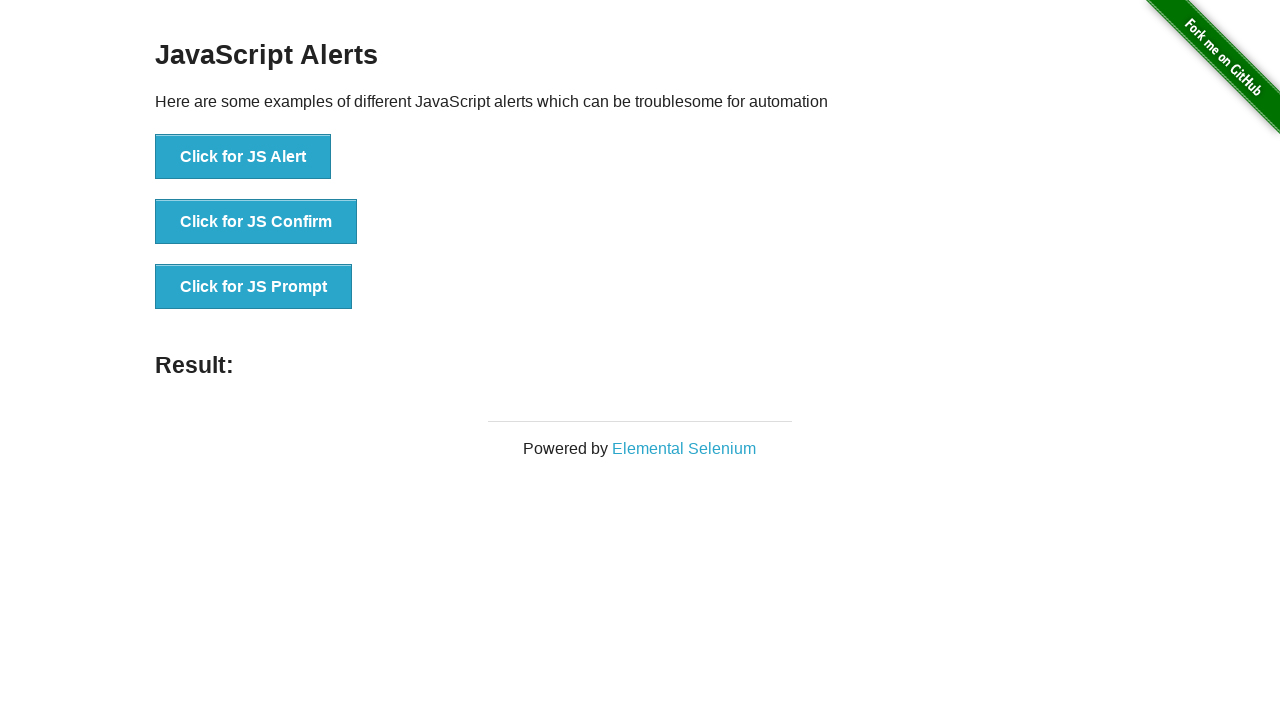

Clicked 'Click for JS Prompt' button to trigger JavaScript prompt dialog at (254, 287) on xpath=//button[. = 'Click for JS Prompt']
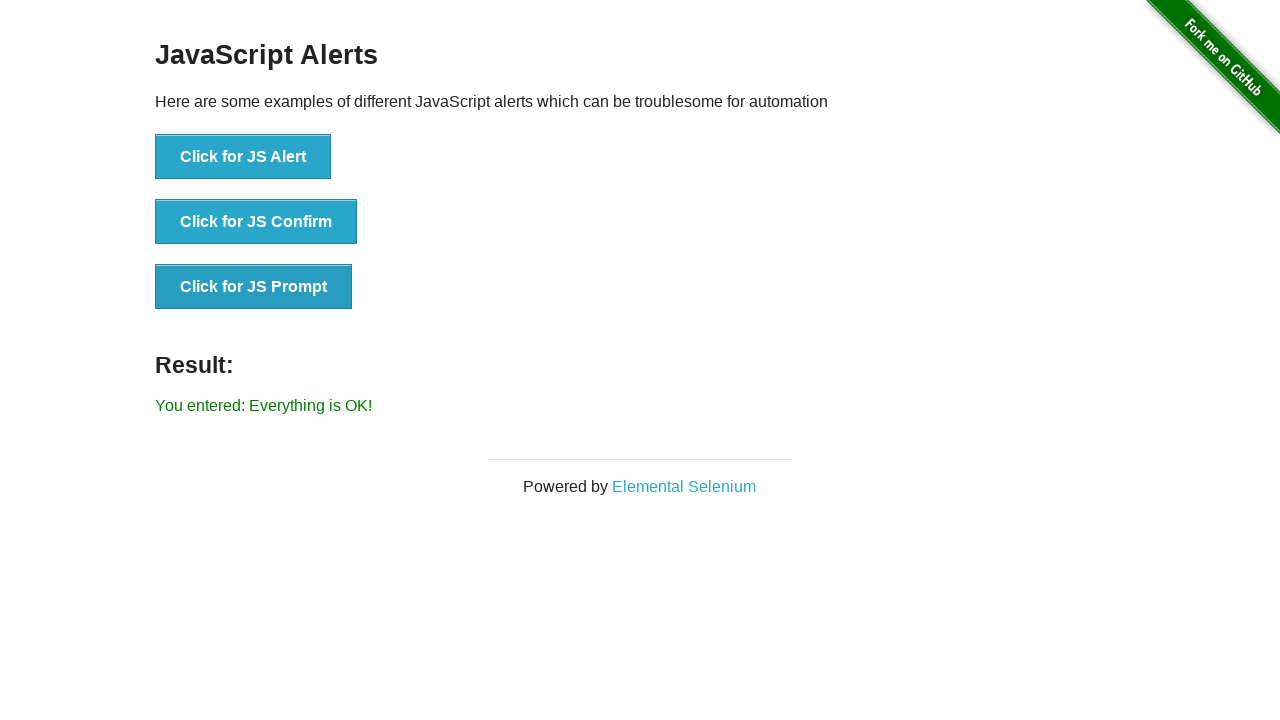

Prompt dialog accepted and result element loaded
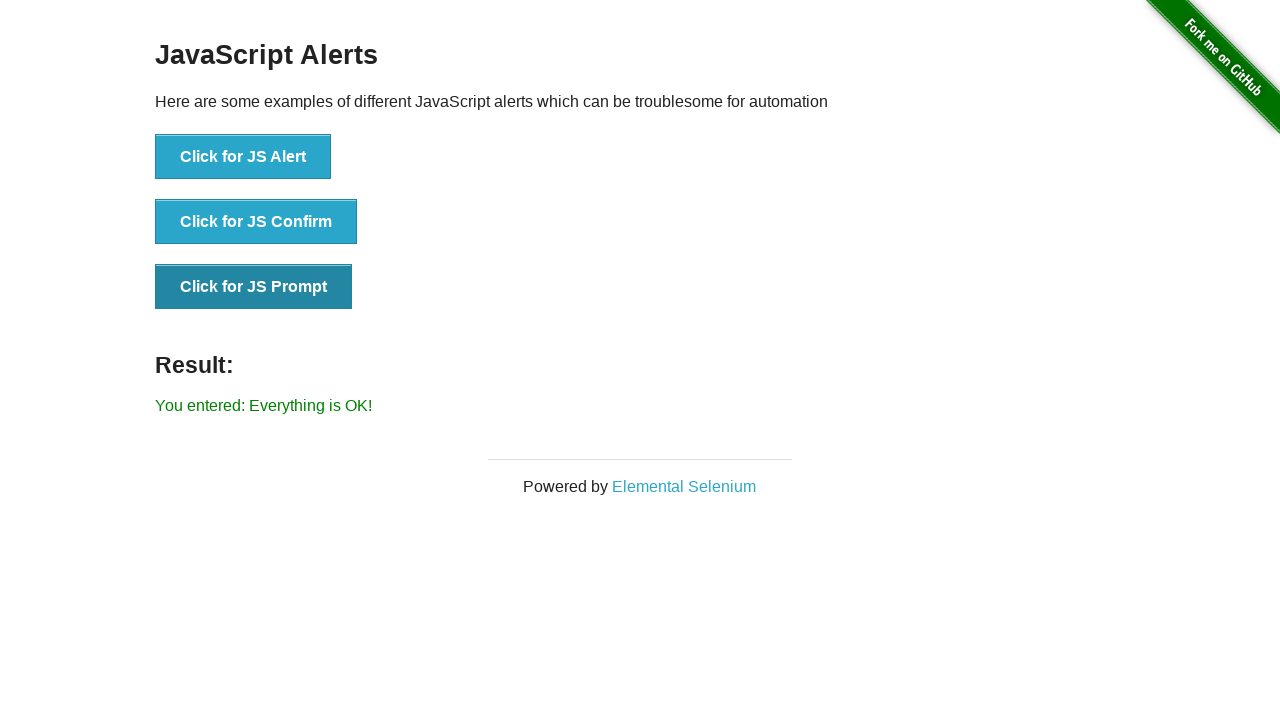

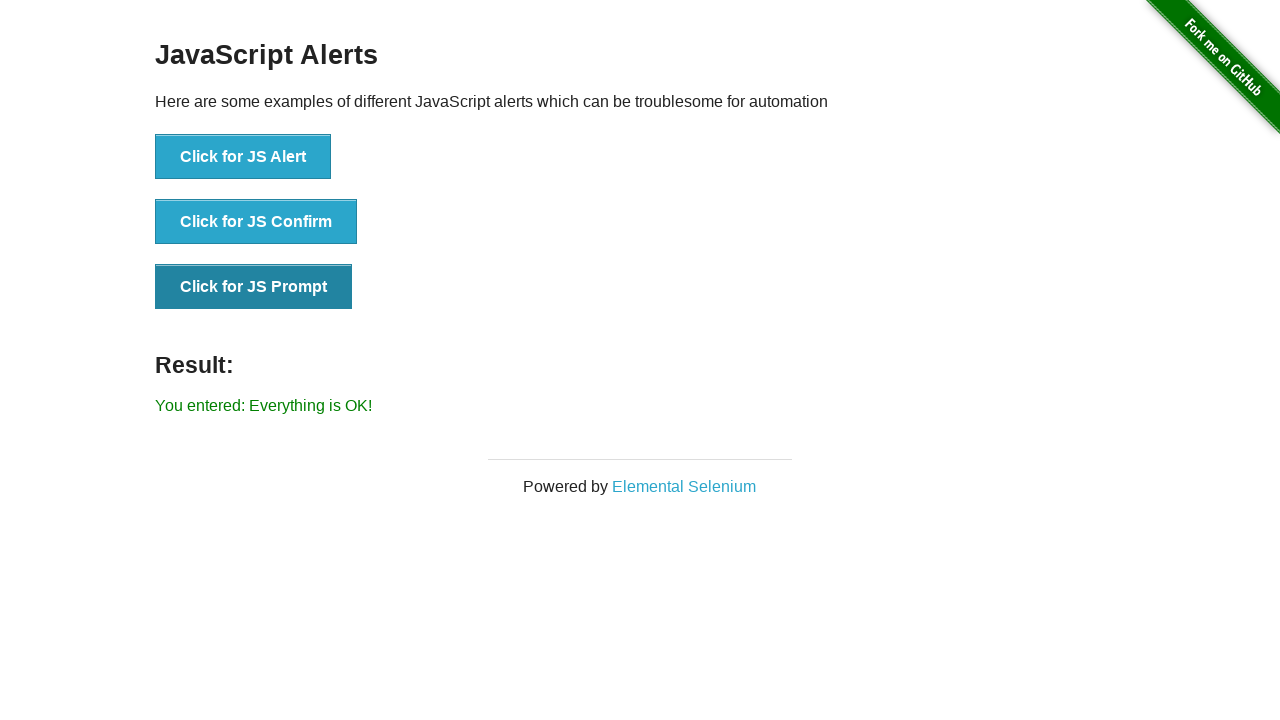